Tests browser window and tab management by navigating to Swiggy's restaurants page, then creating a new window and a new tab.

Starting URL: https://www.swiggy.com/restaurents

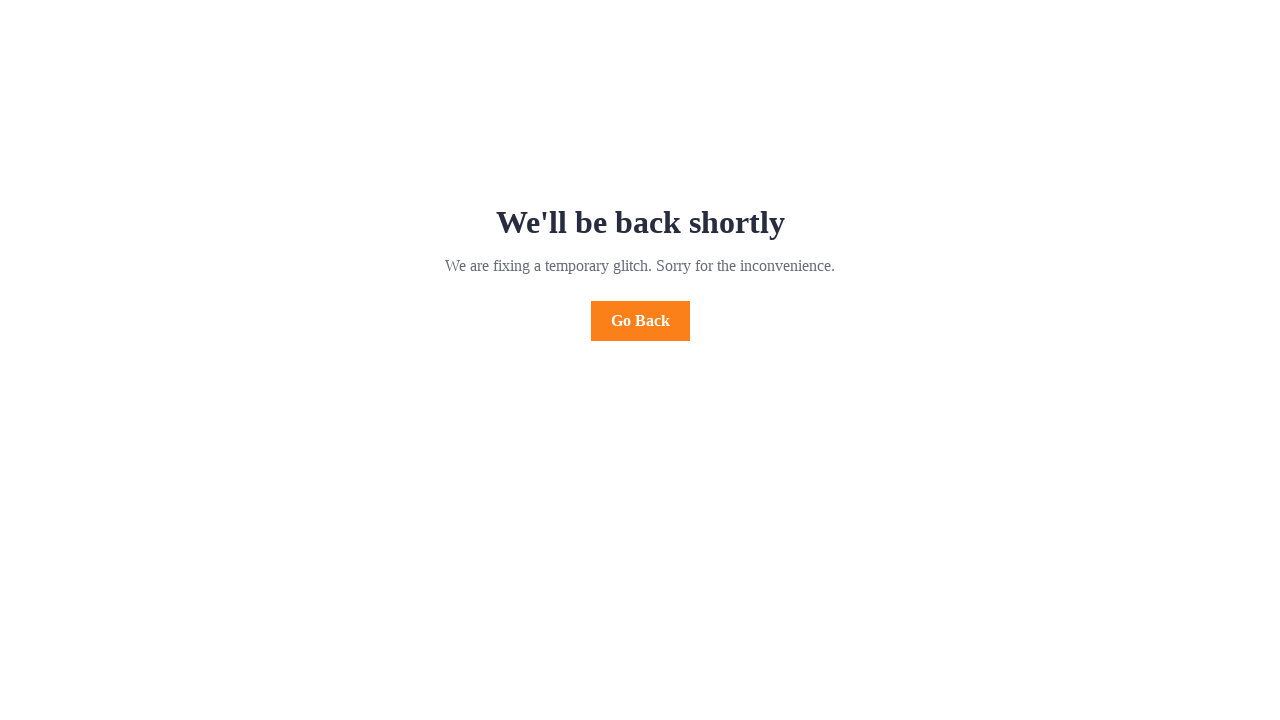

Navigated to Swiggy's restaurants page
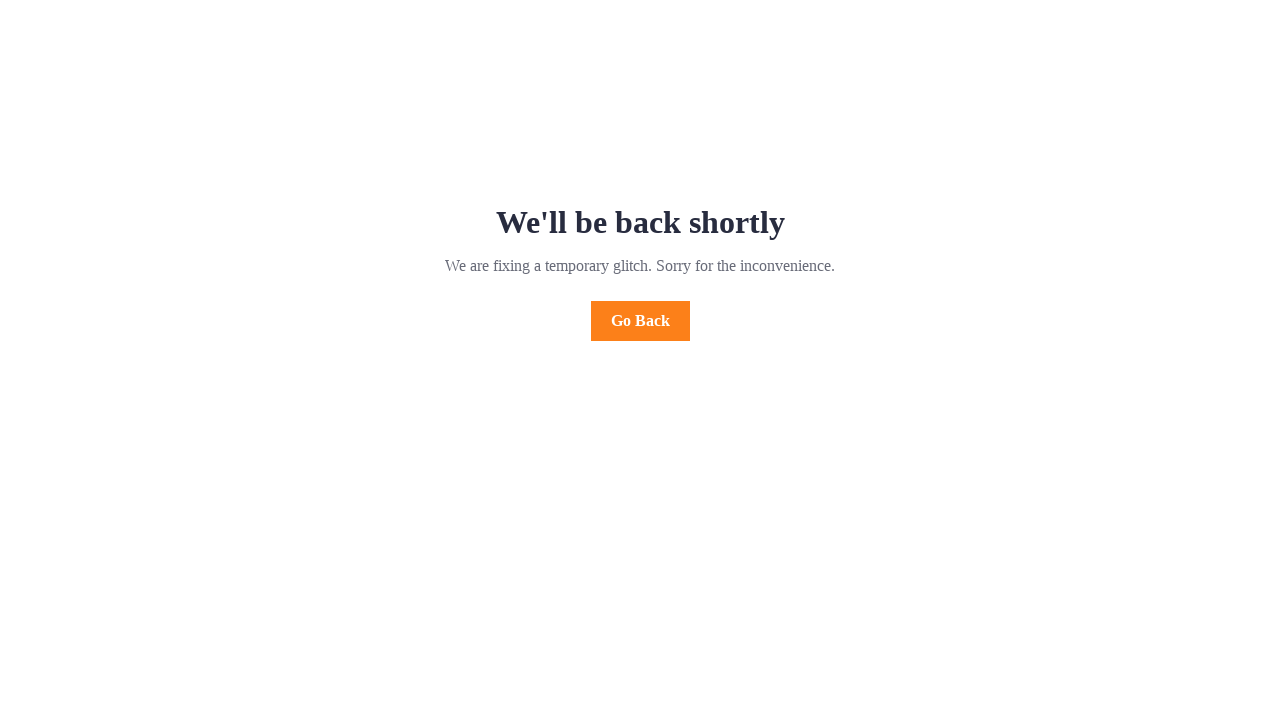

Created a new browser window
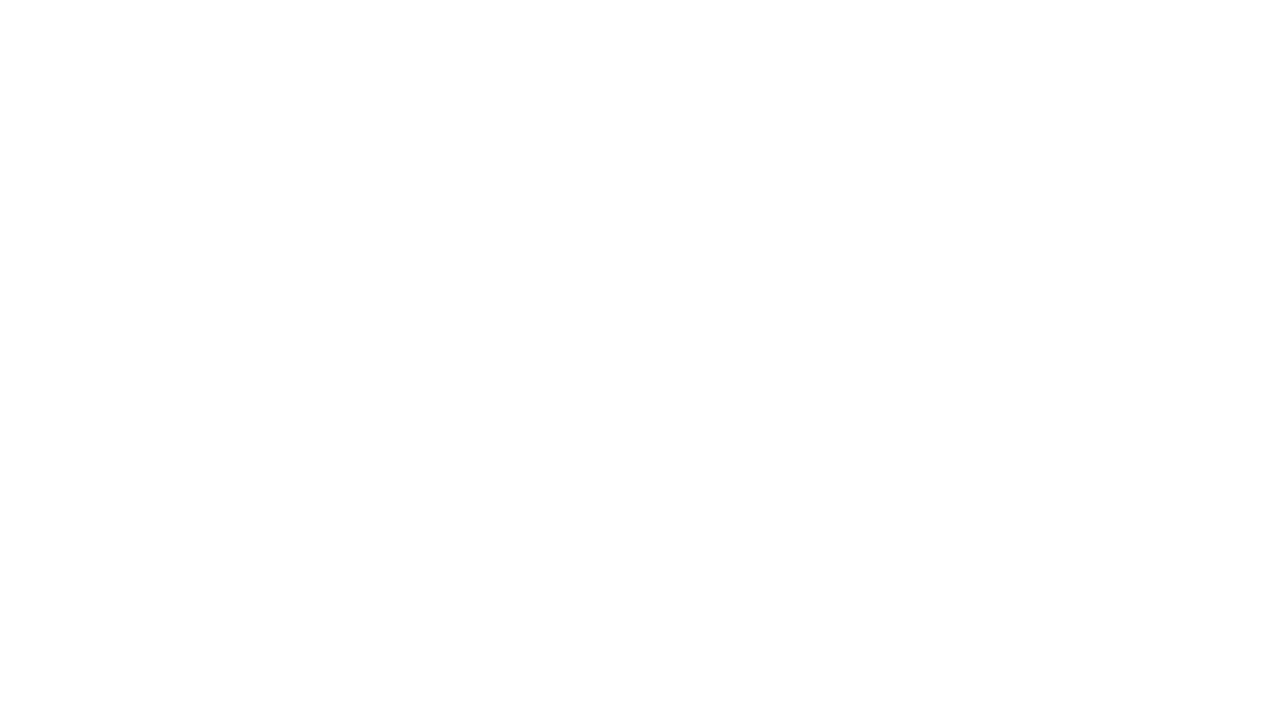

Created a new tab
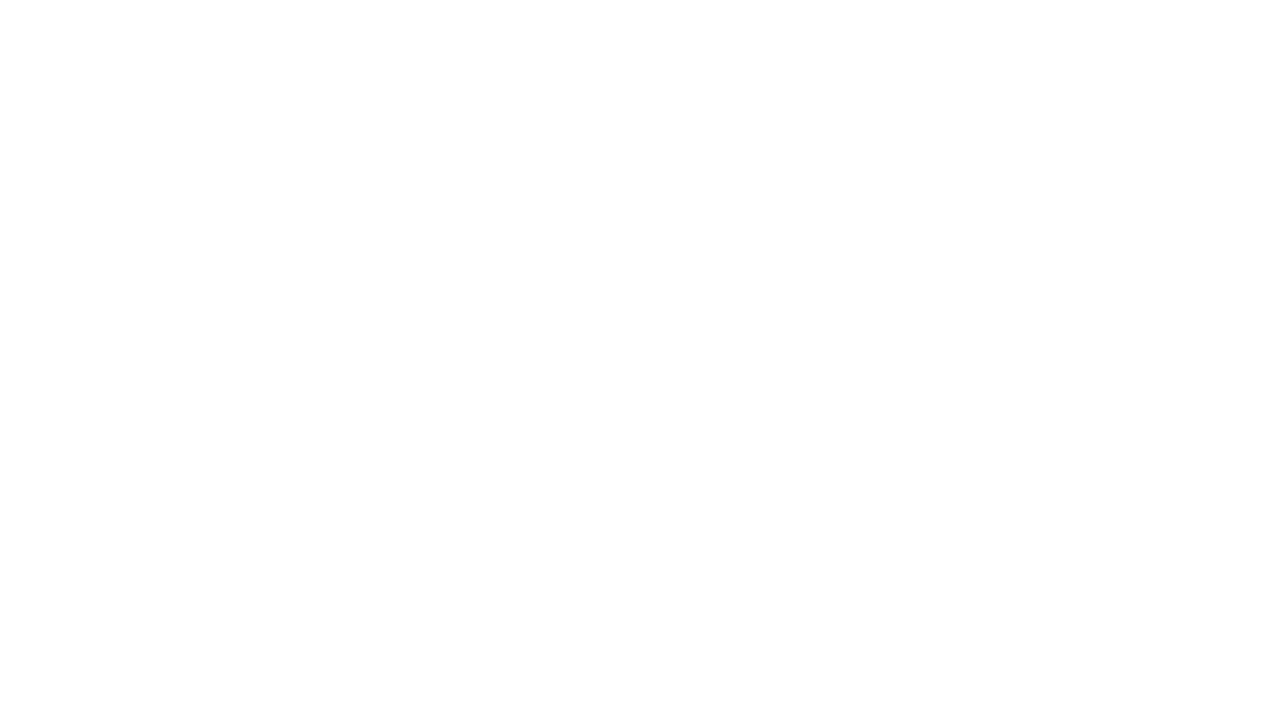

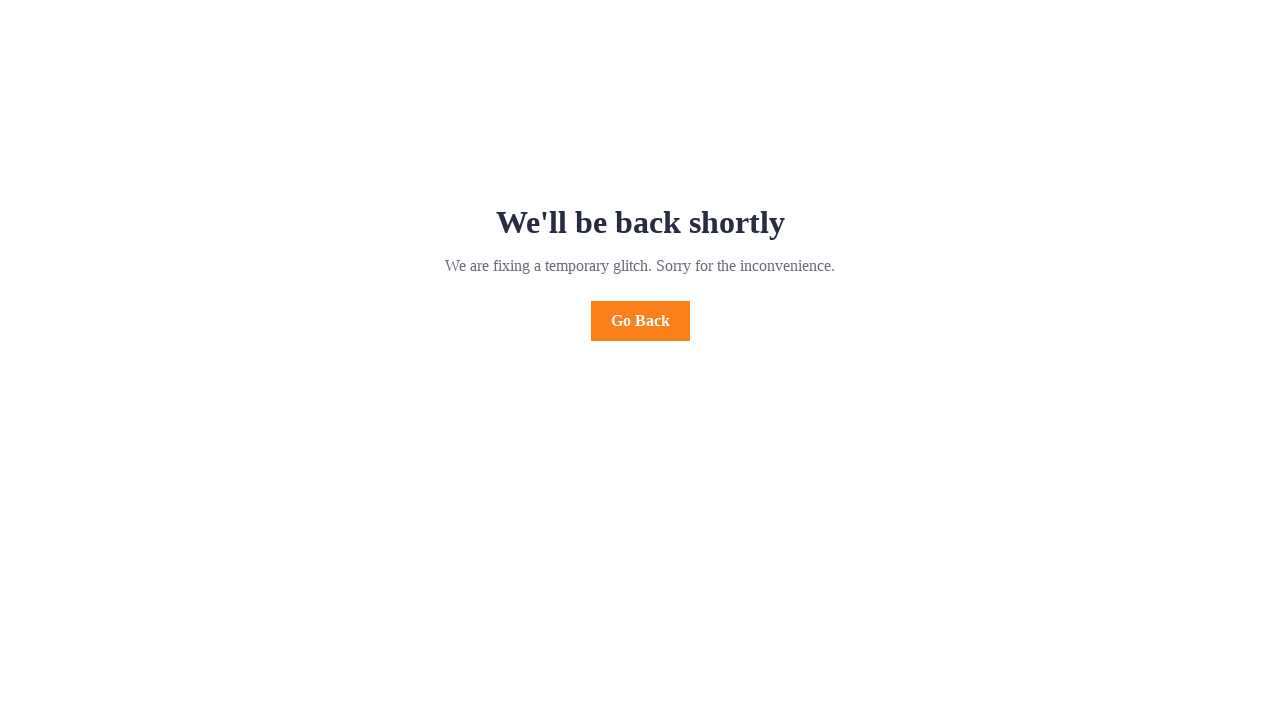